Tests unmarking items as complete by unchecking their checkboxes

Starting URL: https://demo.playwright.dev/todomvc

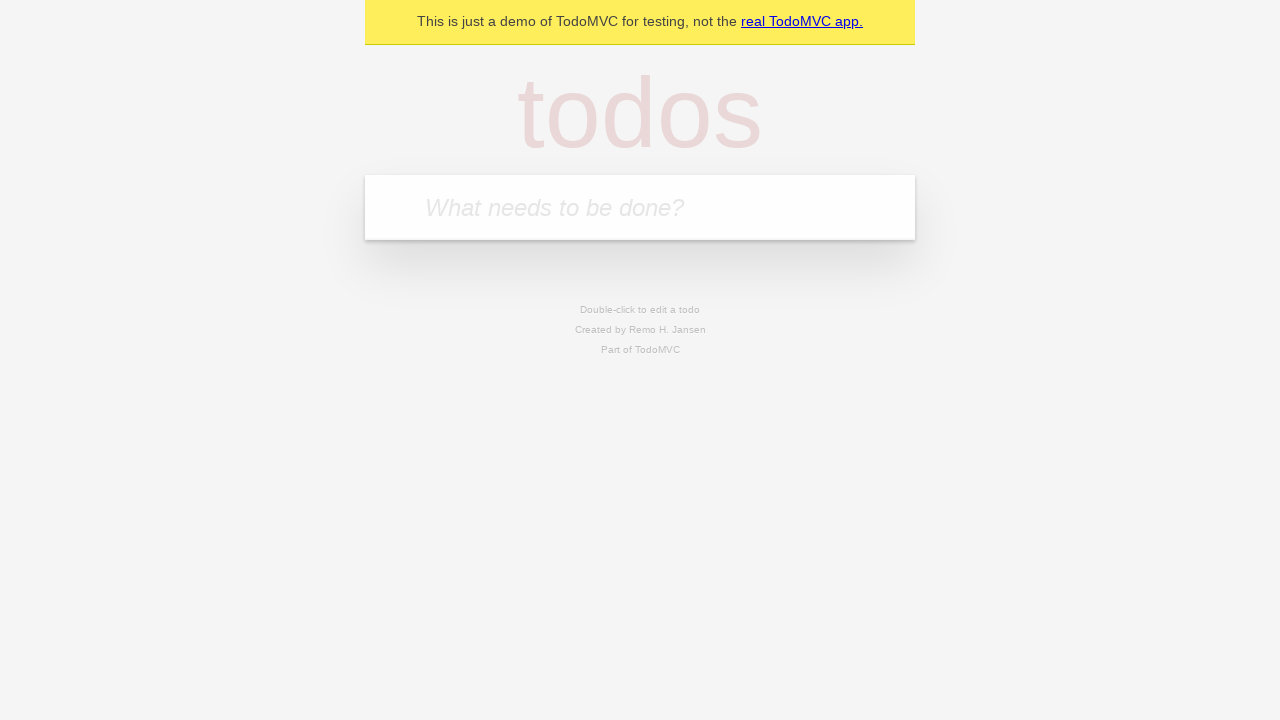

Filled todo input with 'buy some cheese' on internal:attr=[placeholder="What needs to be done?"i]
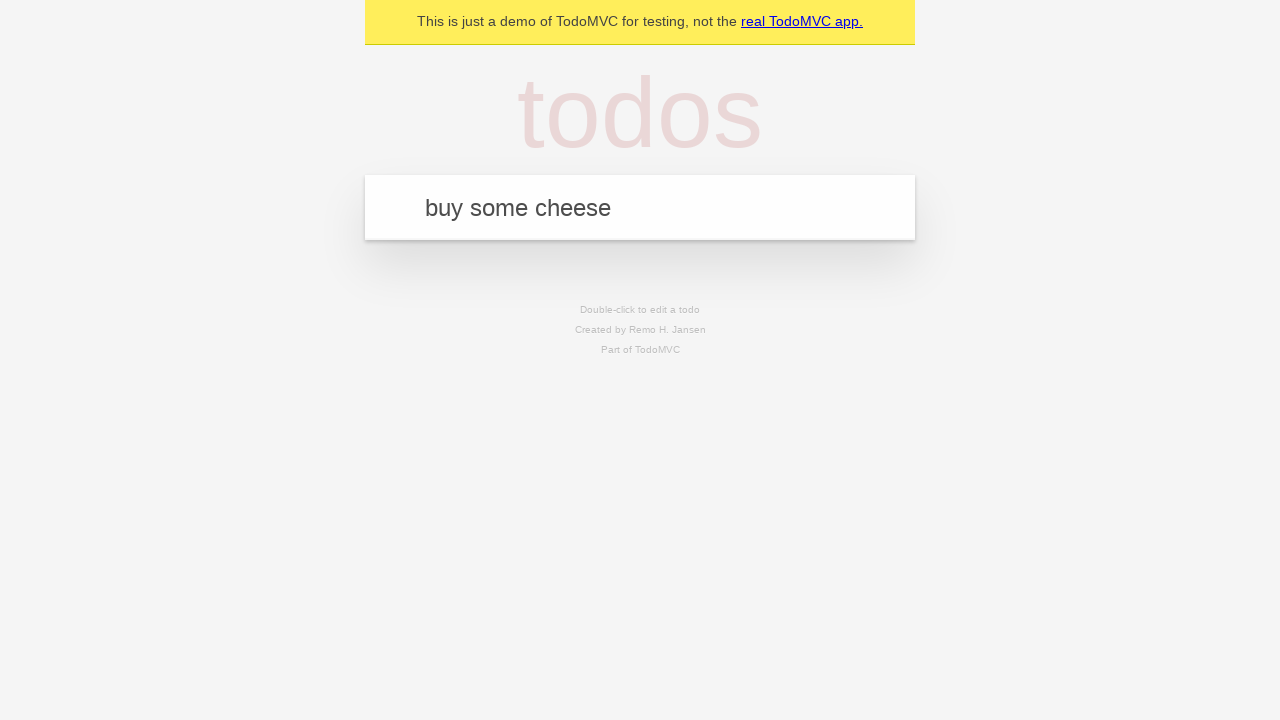

Pressed Enter to create first todo on internal:attr=[placeholder="What needs to be done?"i]
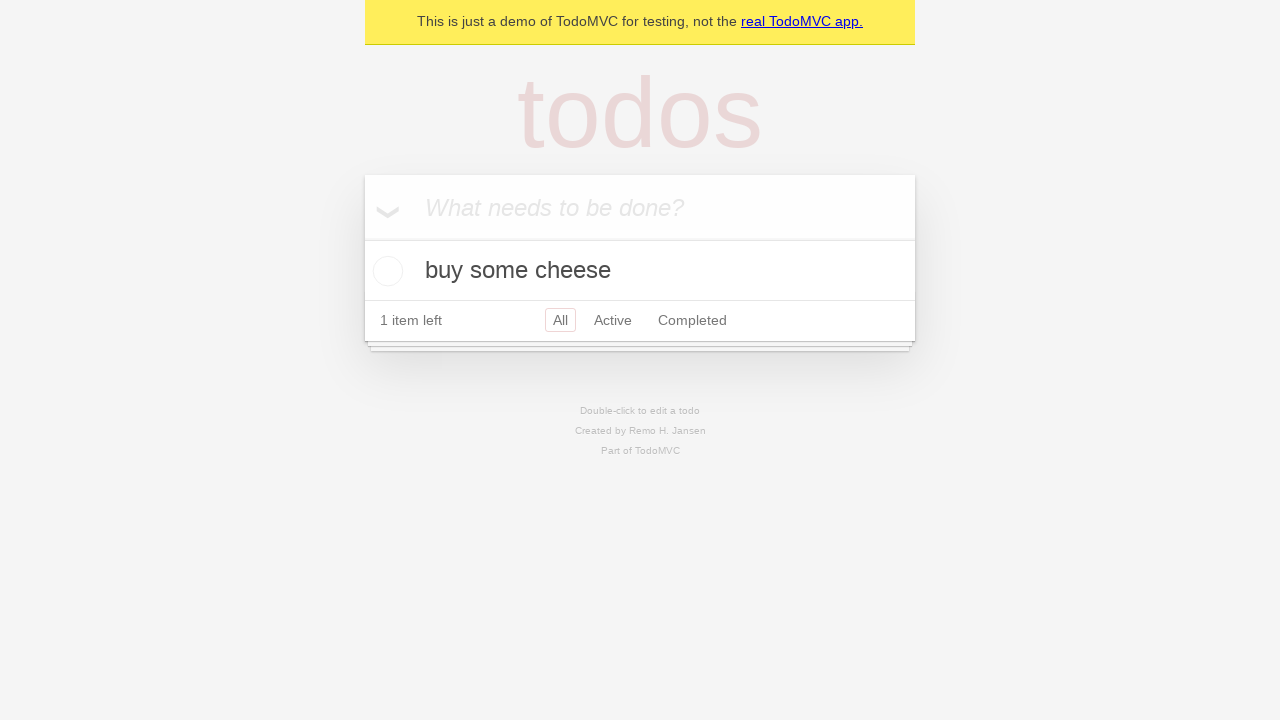

Filled todo input with 'feed the cat' on internal:attr=[placeholder="What needs to be done?"i]
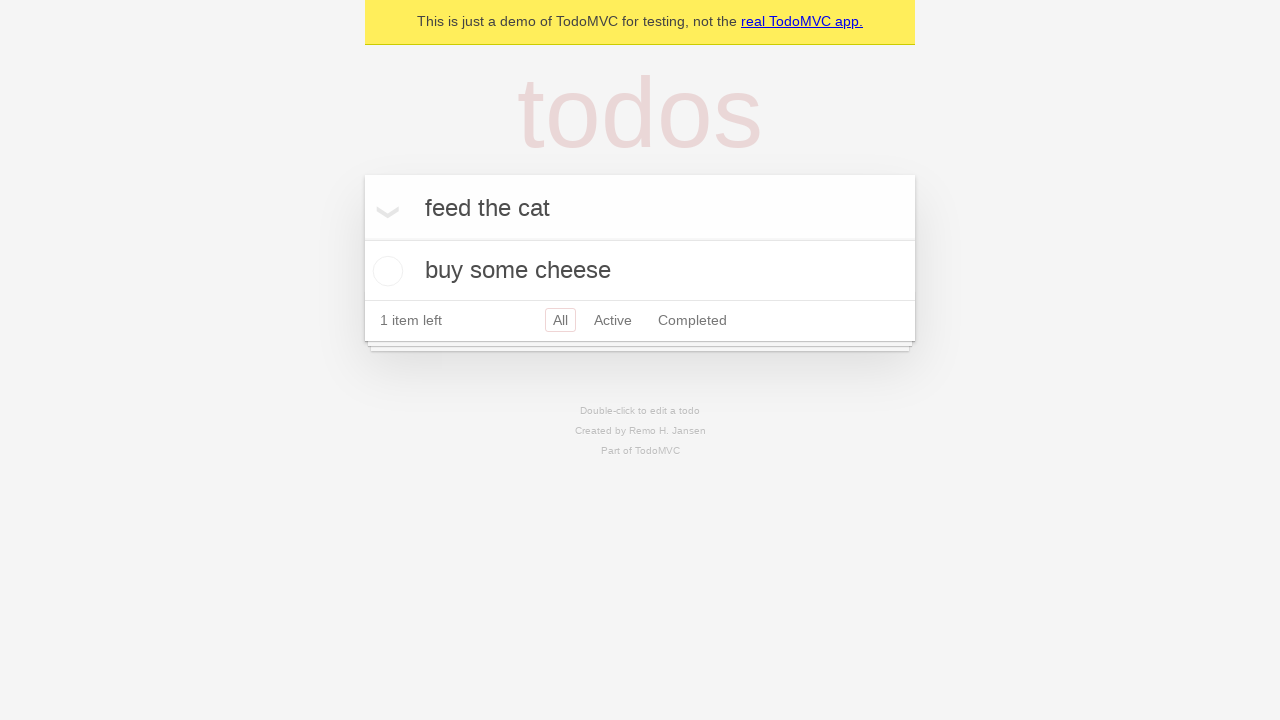

Pressed Enter to create second todo on internal:attr=[placeholder="What needs to be done?"i]
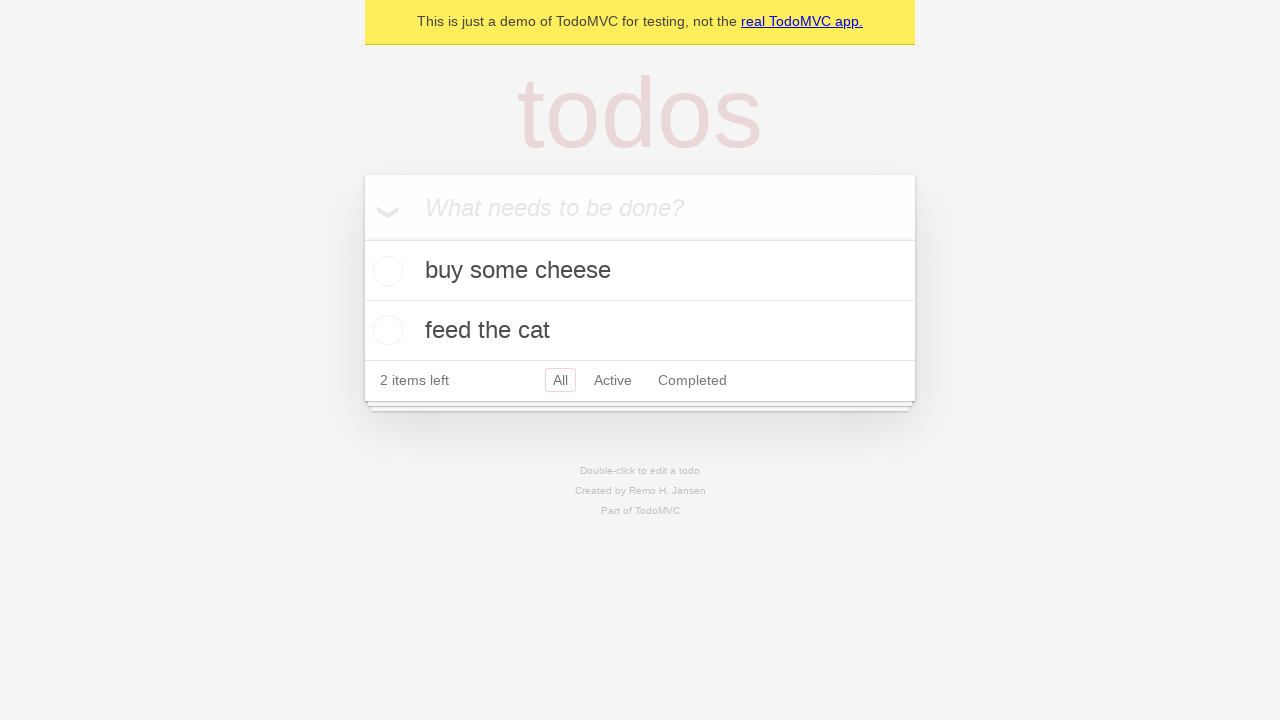

Checked the first todo item checkbox at (385, 271) on internal:testid=[data-testid="todo-item"s] >> nth=0 >> internal:role=checkbox
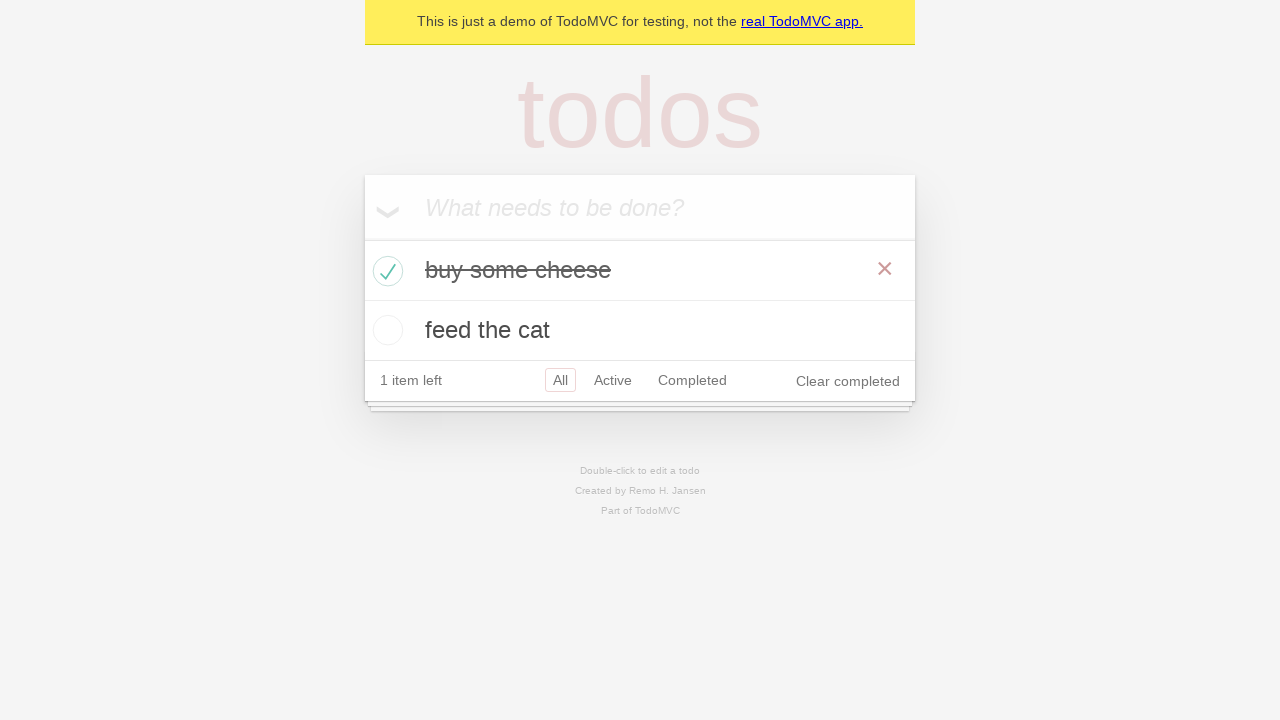

Unchecked the first todo item checkbox to mark as incomplete at (385, 271) on internal:testid=[data-testid="todo-item"s] >> nth=0 >> internal:role=checkbox
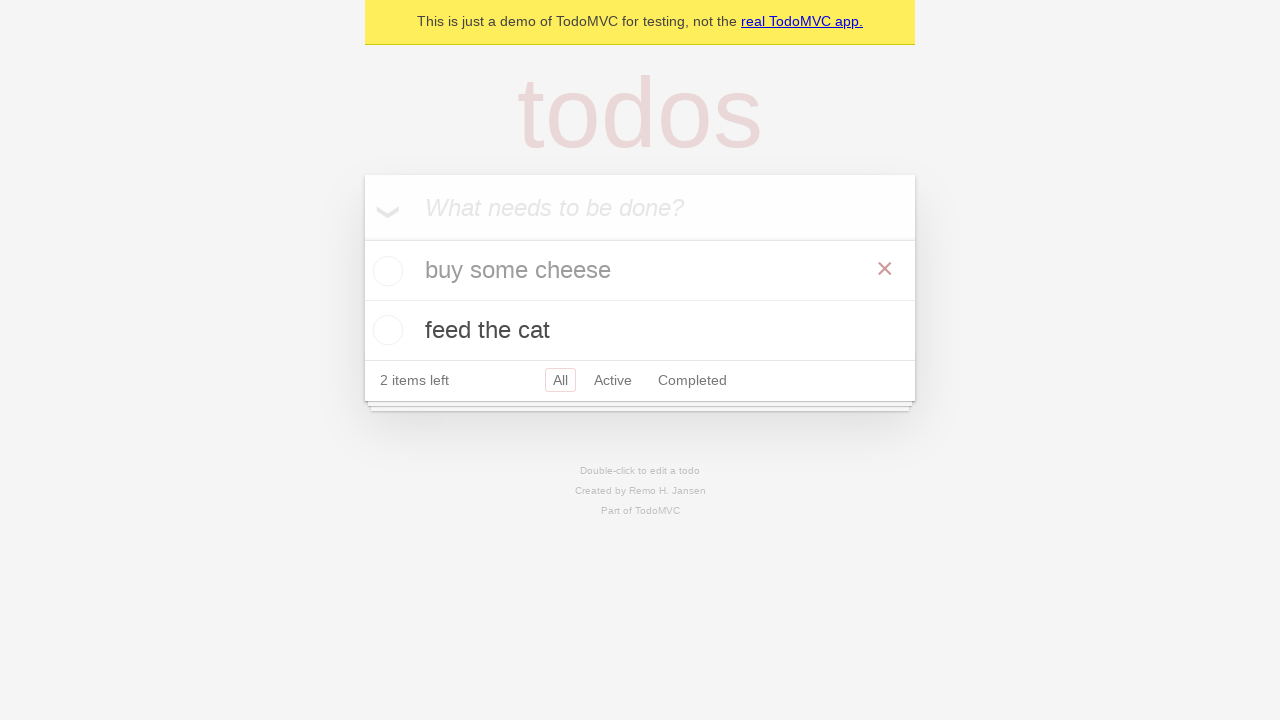

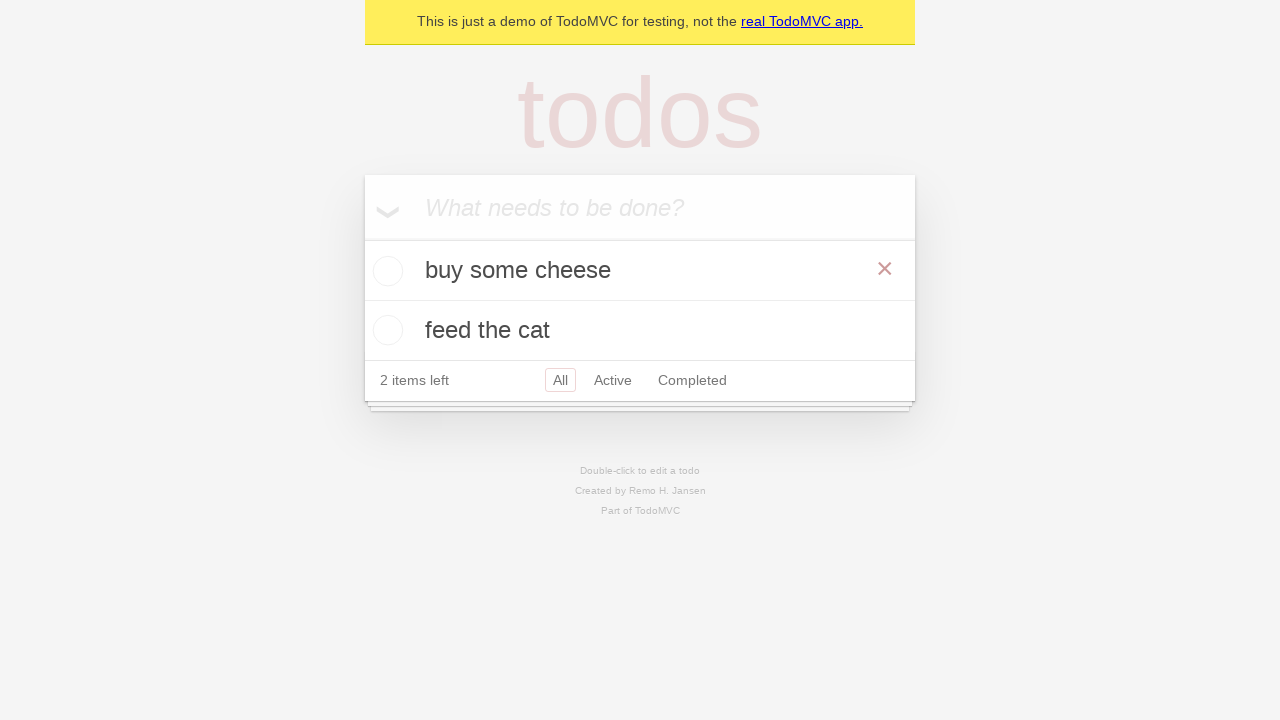